Tests console log events by clicking buttons that trigger console.log and console.error

Starting URL: https://www.selenium.dev/selenium/web/bidi/logEntryAdded.html

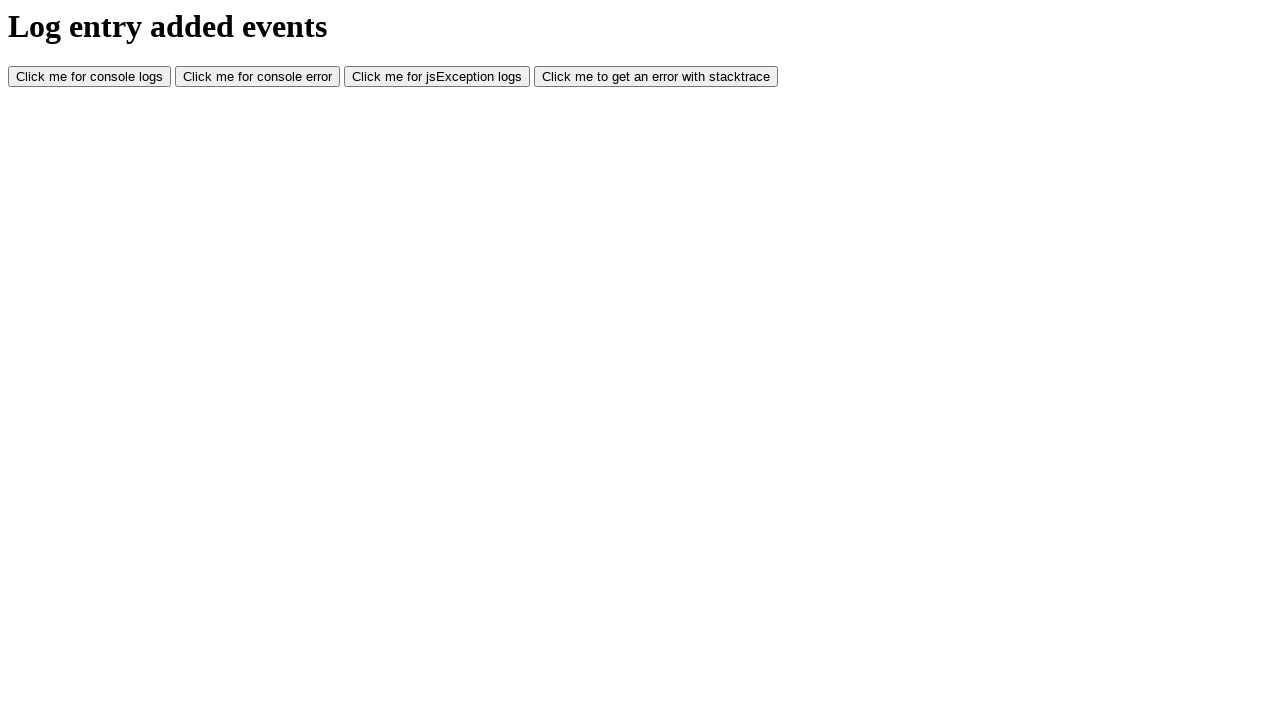

Navigated to console log test page
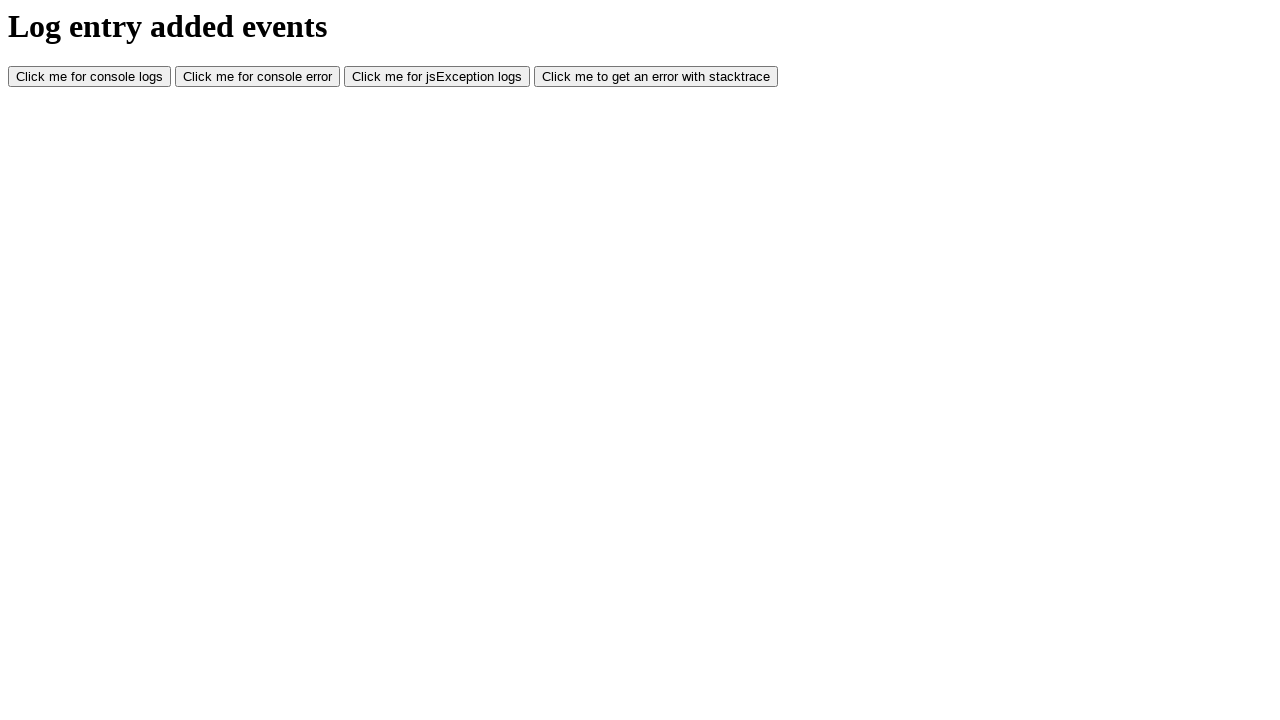

Clicked button to trigger console.log at (90, 77) on #consoleLog
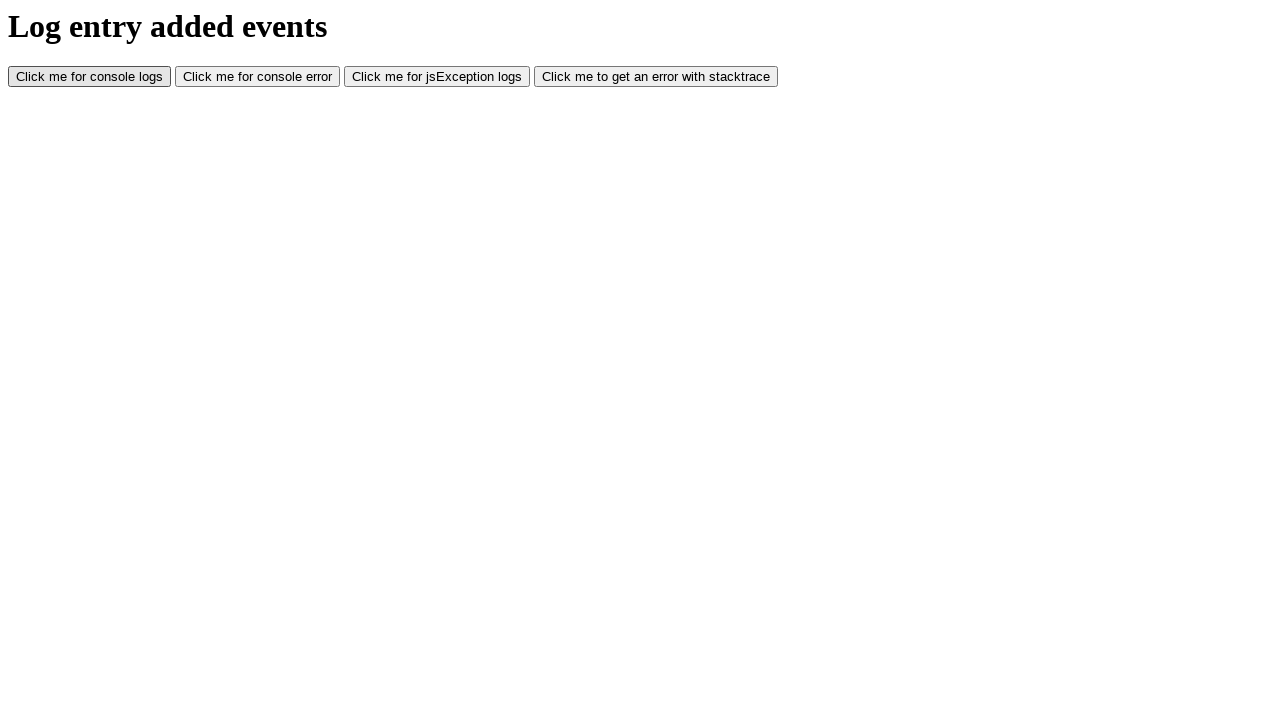

Clicked button to trigger console.error at (258, 77) on #consoleError
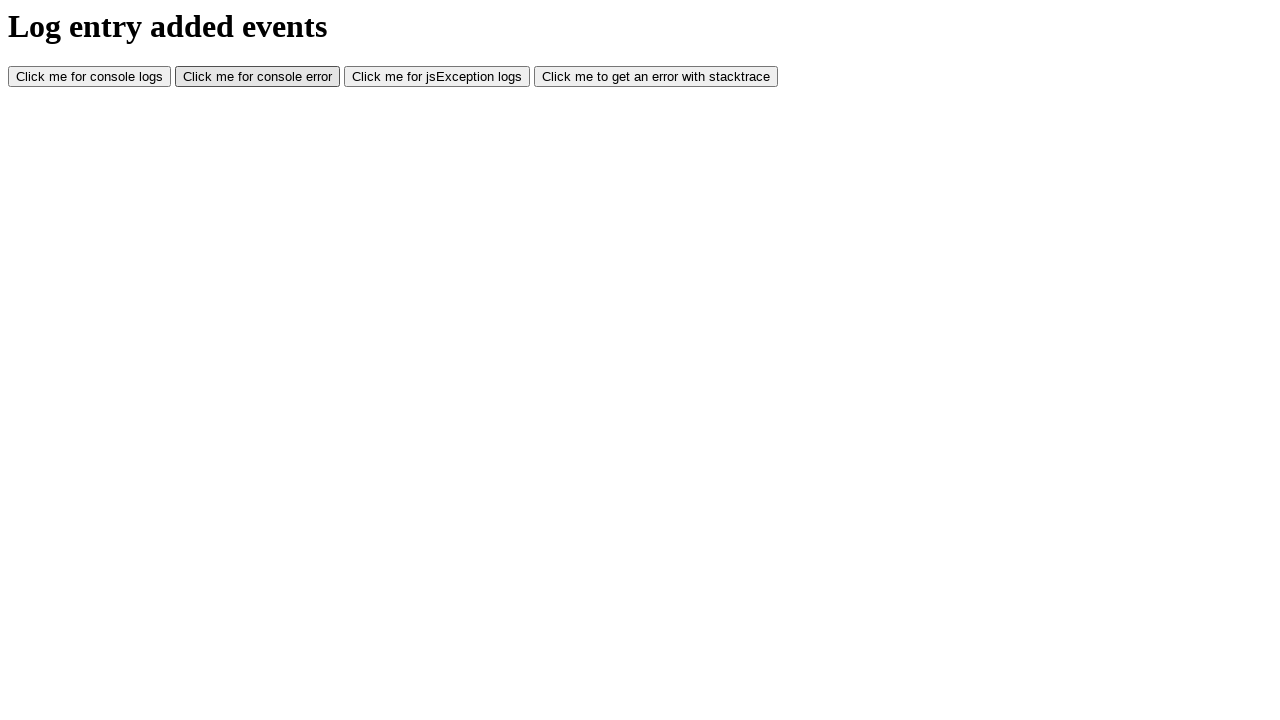

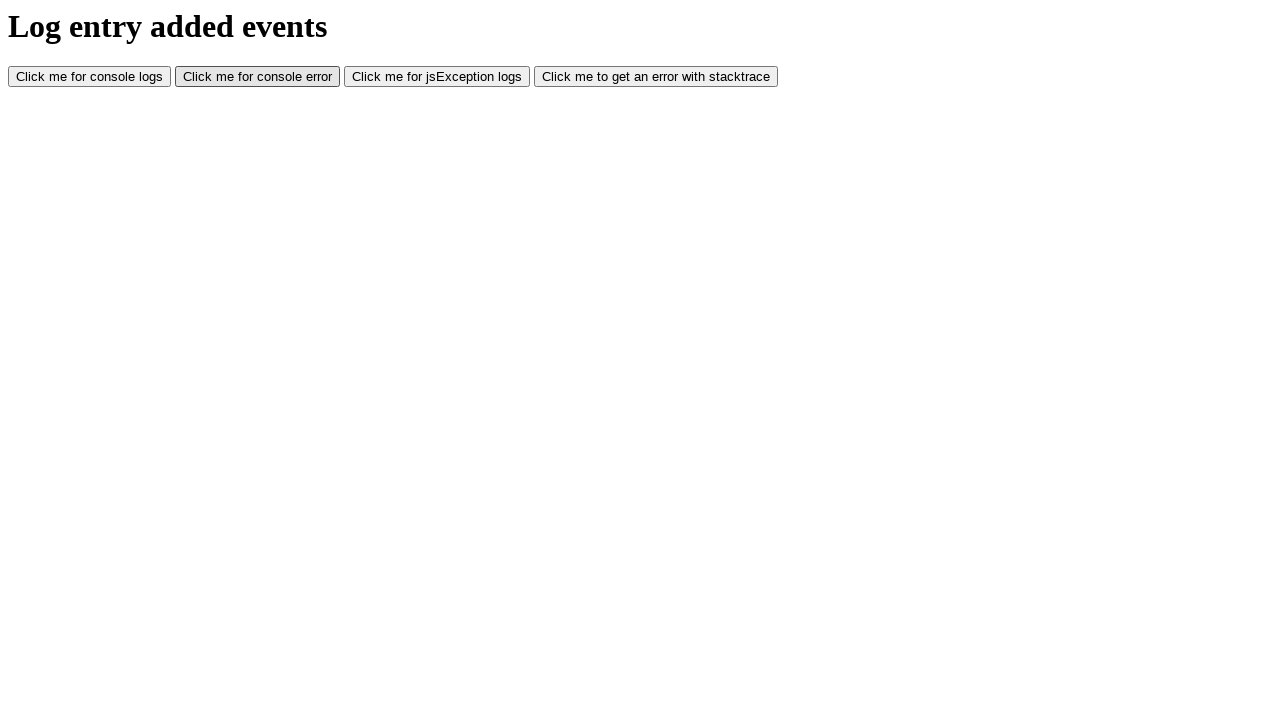